Tests link navigation on the broken links demo page by clicking the valid and invalid links to verify they load correctly or display error states

Starting URL: https://demoqa.com/broken

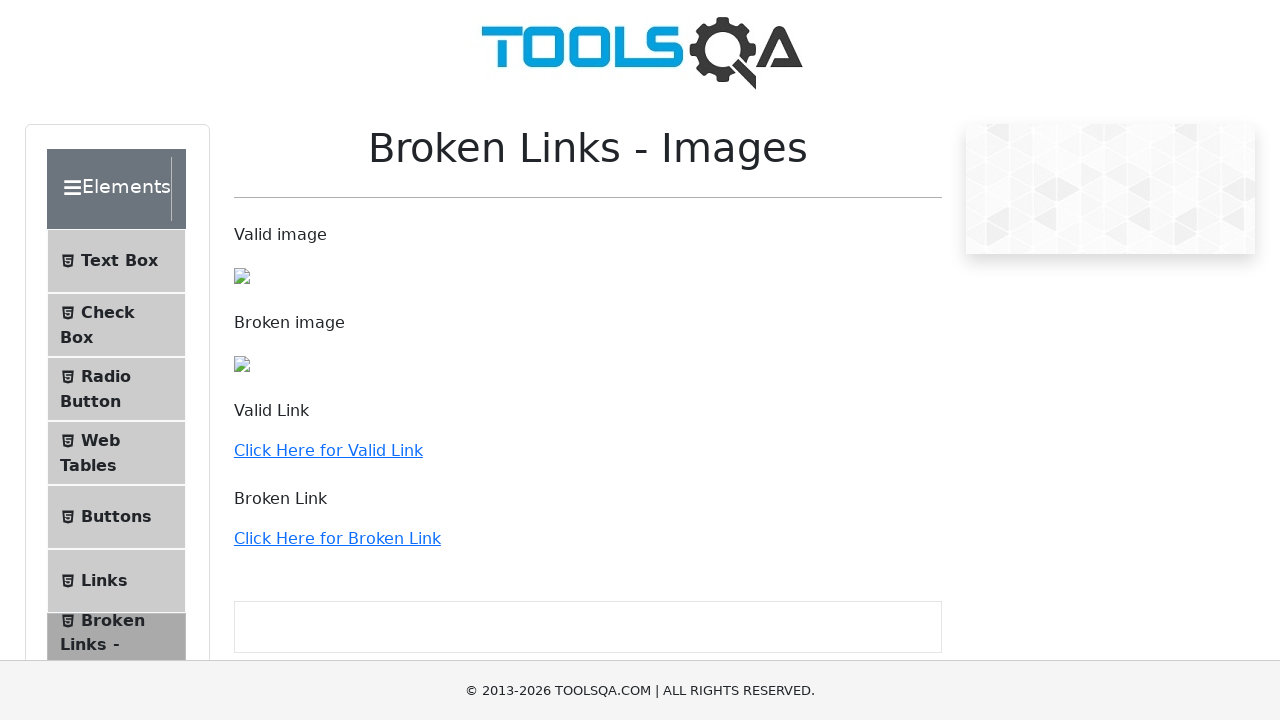

Waited for valid link element to load on broken links demo page
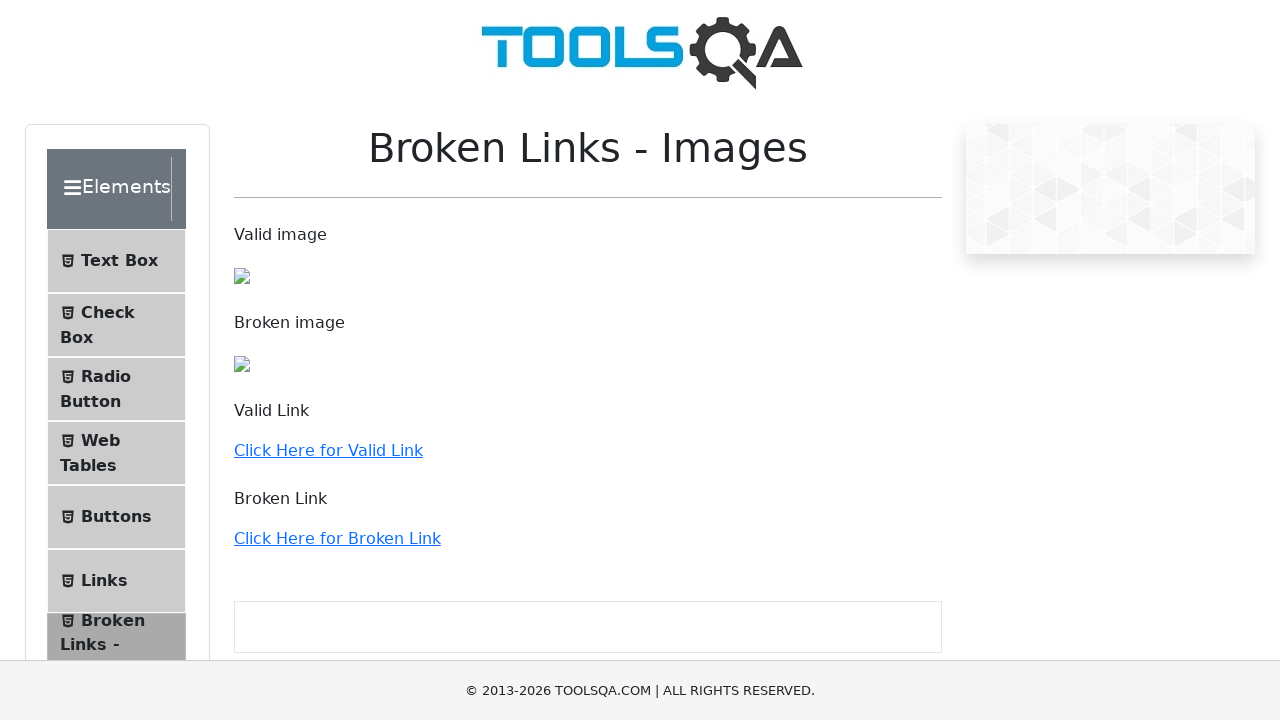

Clicked on valid link at (328, 450) on xpath=//*[contains(text(),'Click Here for Valid Link')]
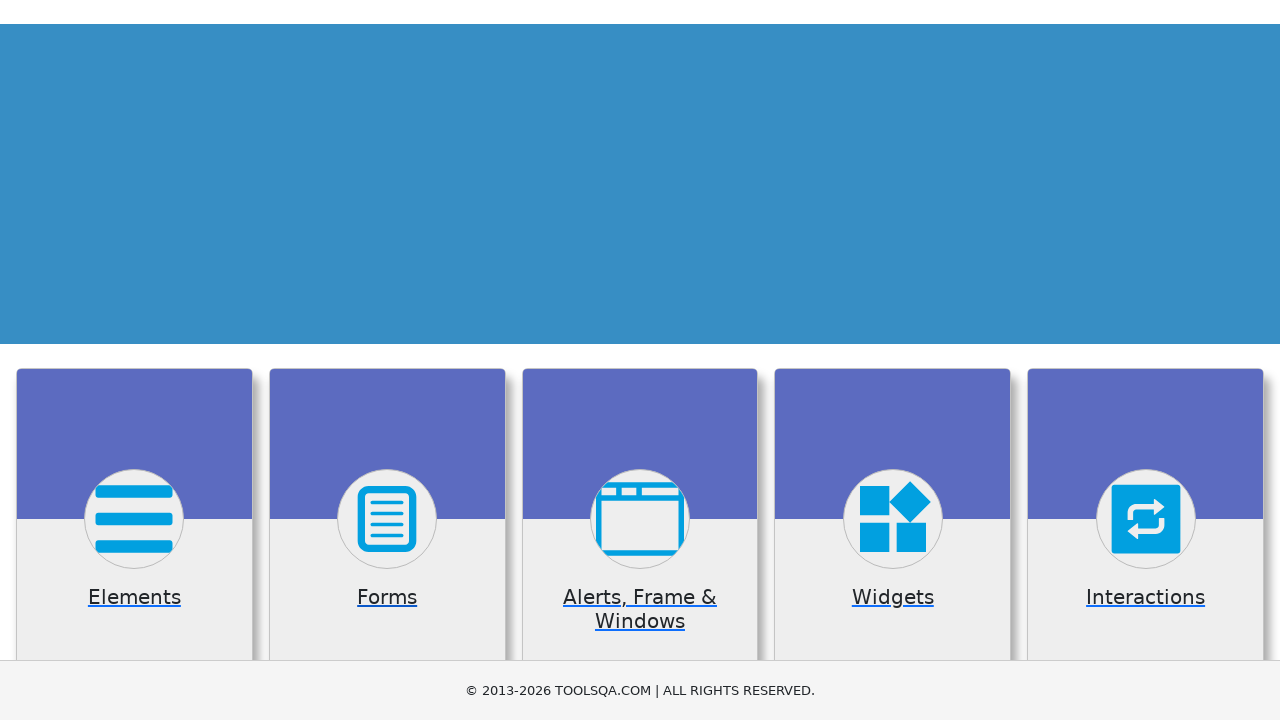

Valid link page loaded successfully
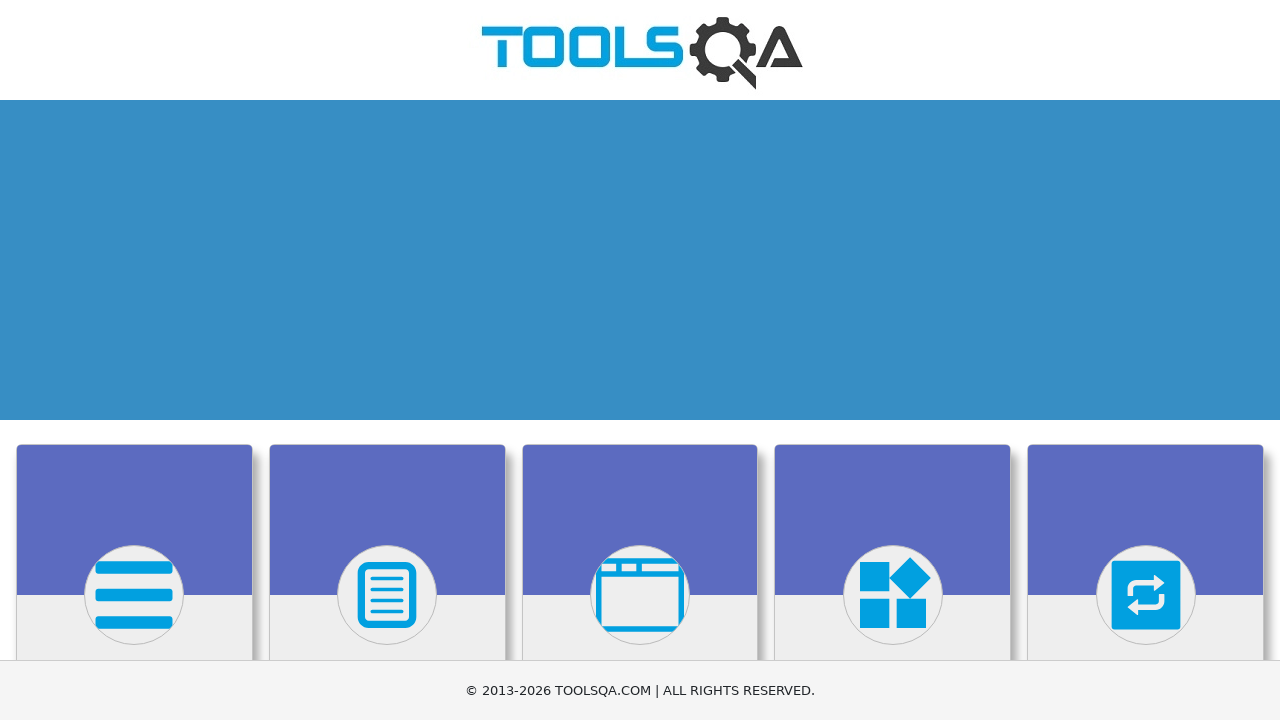

Navigated back to broken links demo page
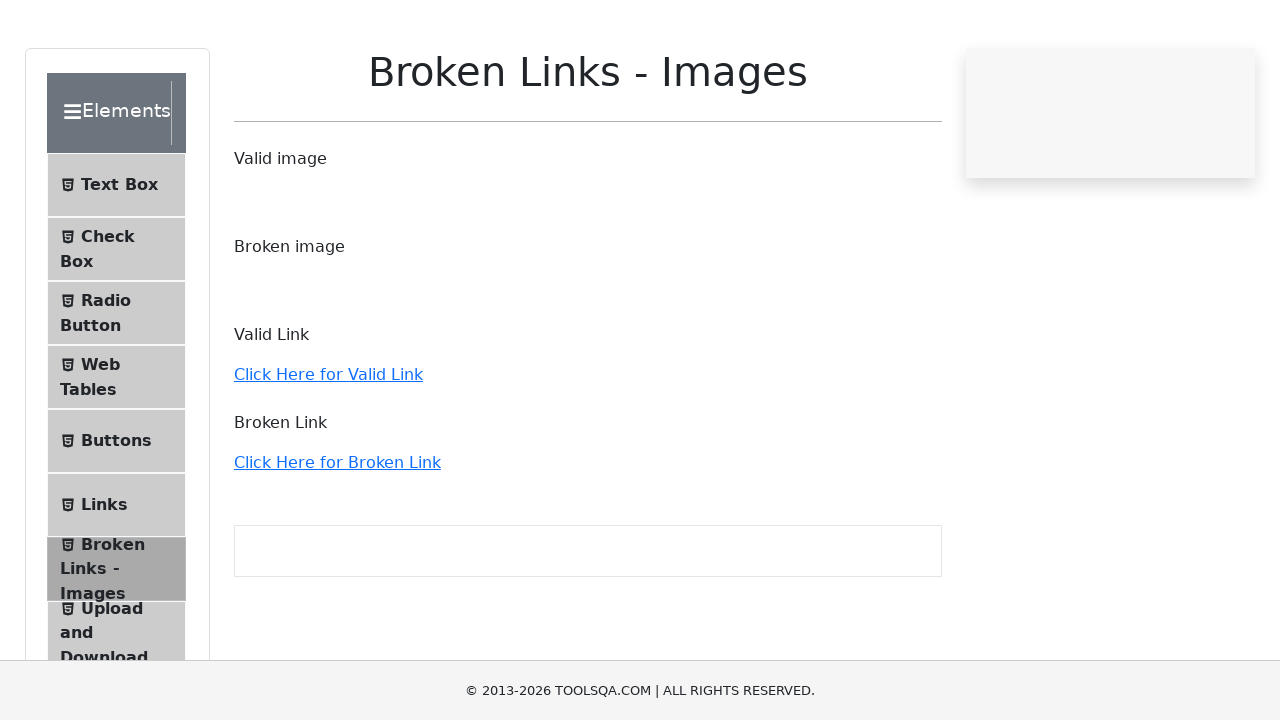

Waited for broken link element to appear on page
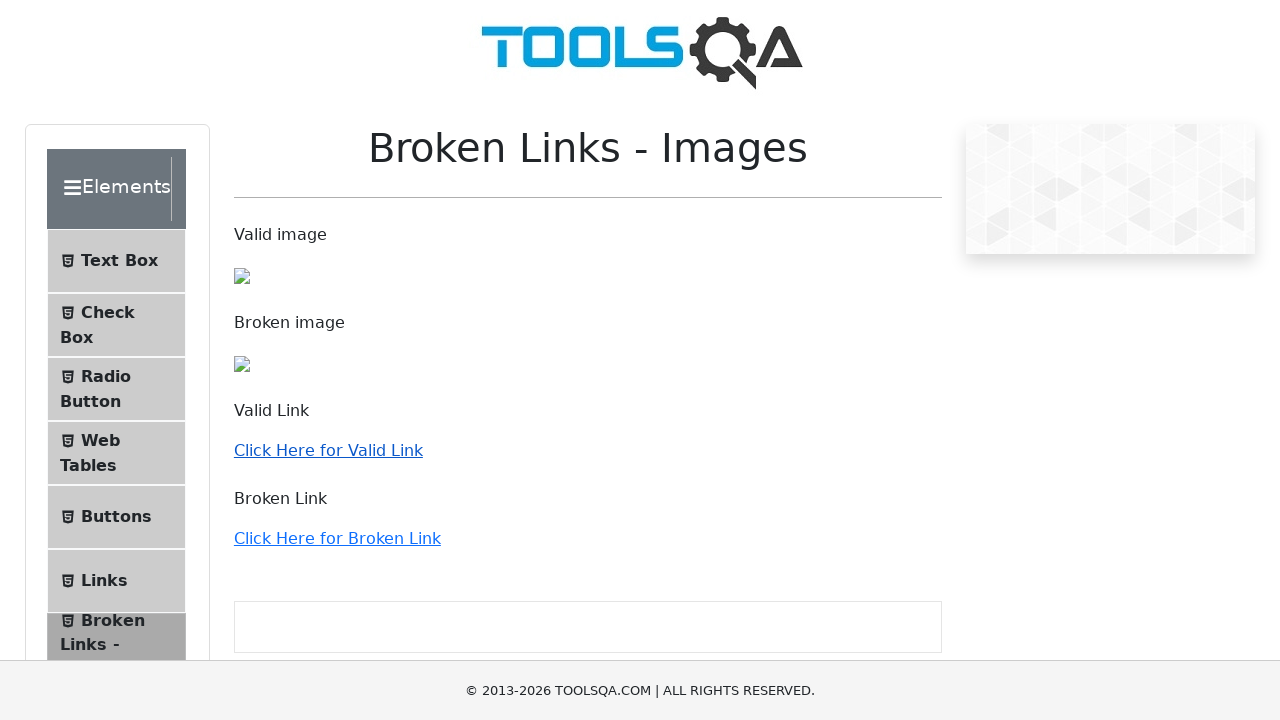

Clicked on broken link to verify error handling at (337, 538) on xpath=//*[contains(text(),'Click Here for Broken Link')]
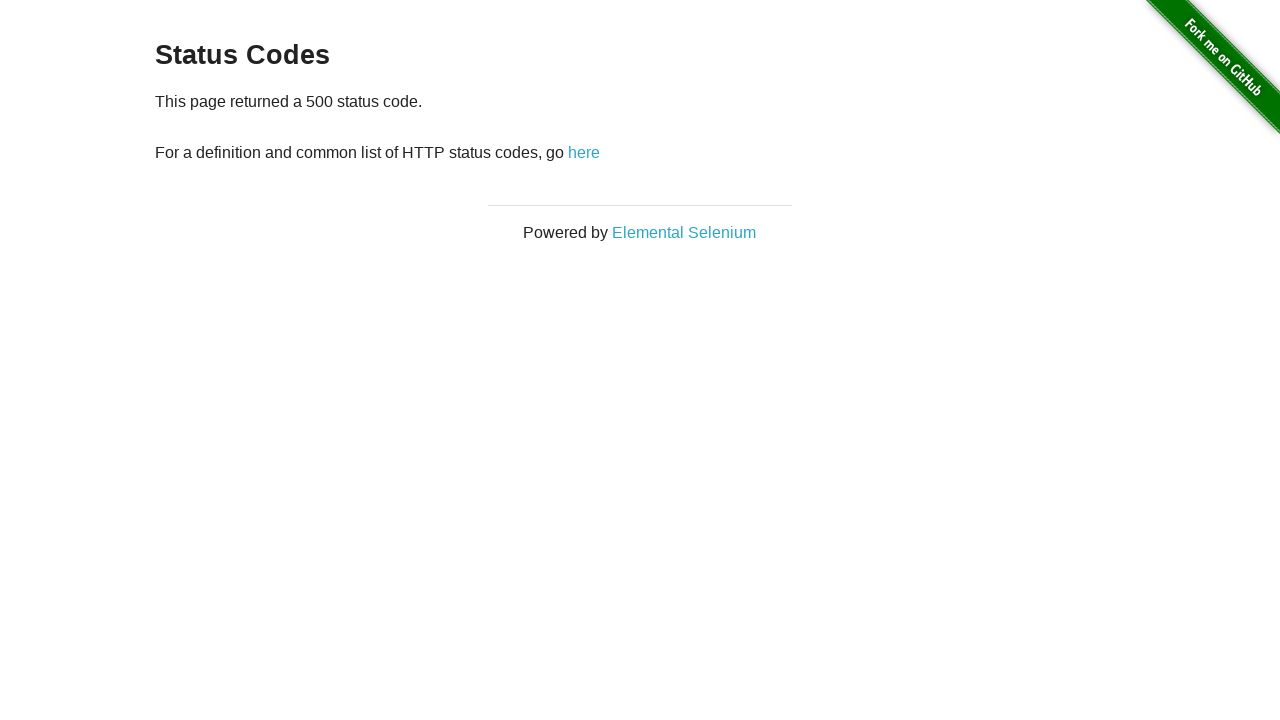

Broken link page loaded and displayed error state
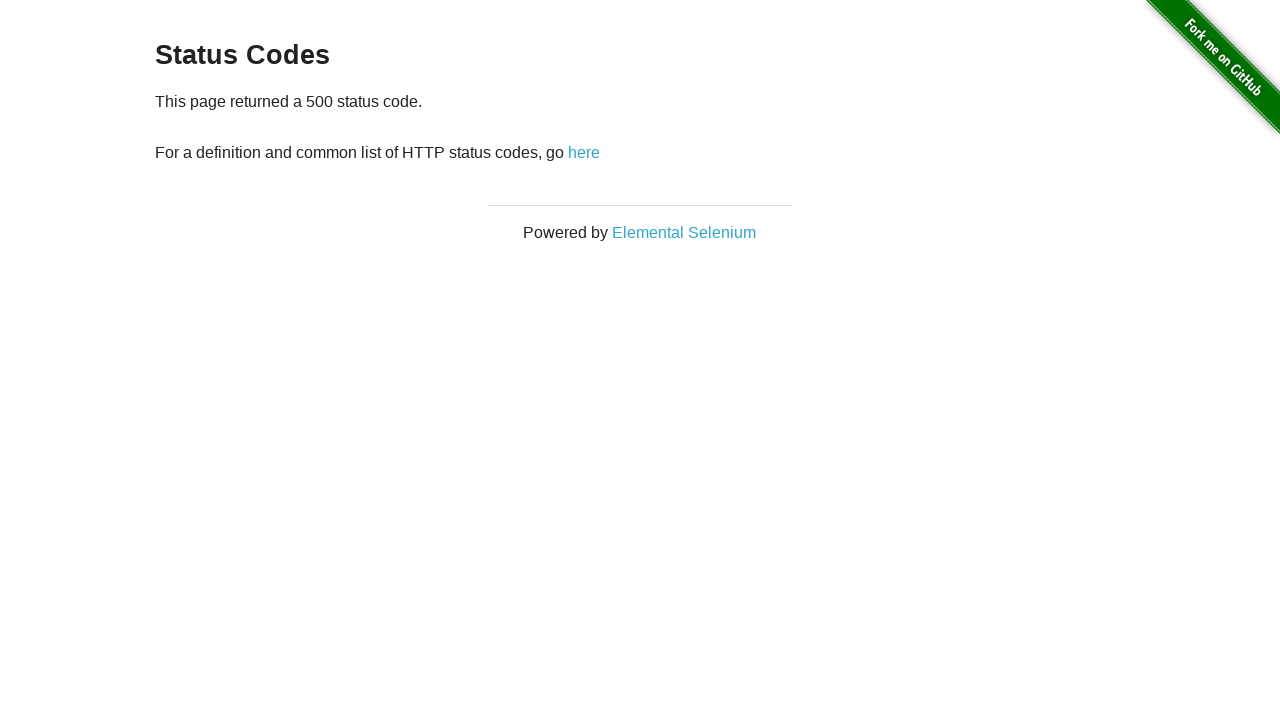

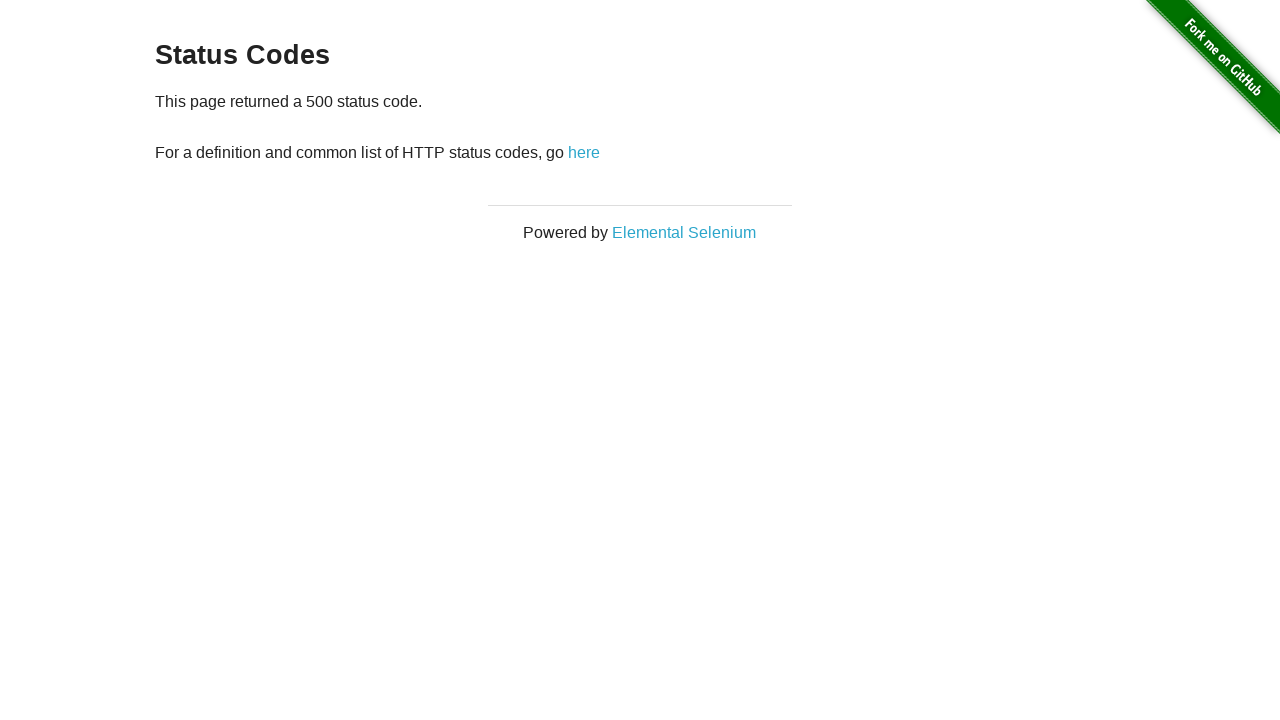